Tests interaction with nested iframes by filling out form fields in both a parent iframe and a nested child iframe

Starting URL: https://letcode.in/frame

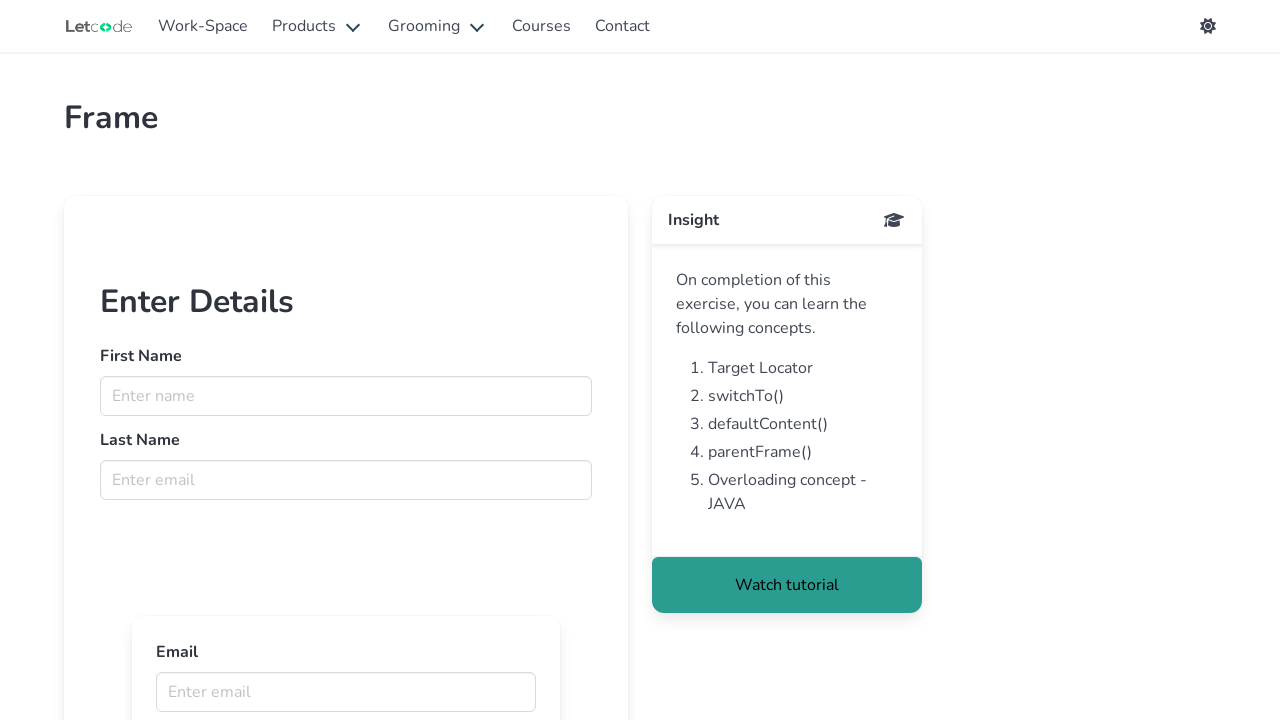

Located first iframe with name 'firstFr'
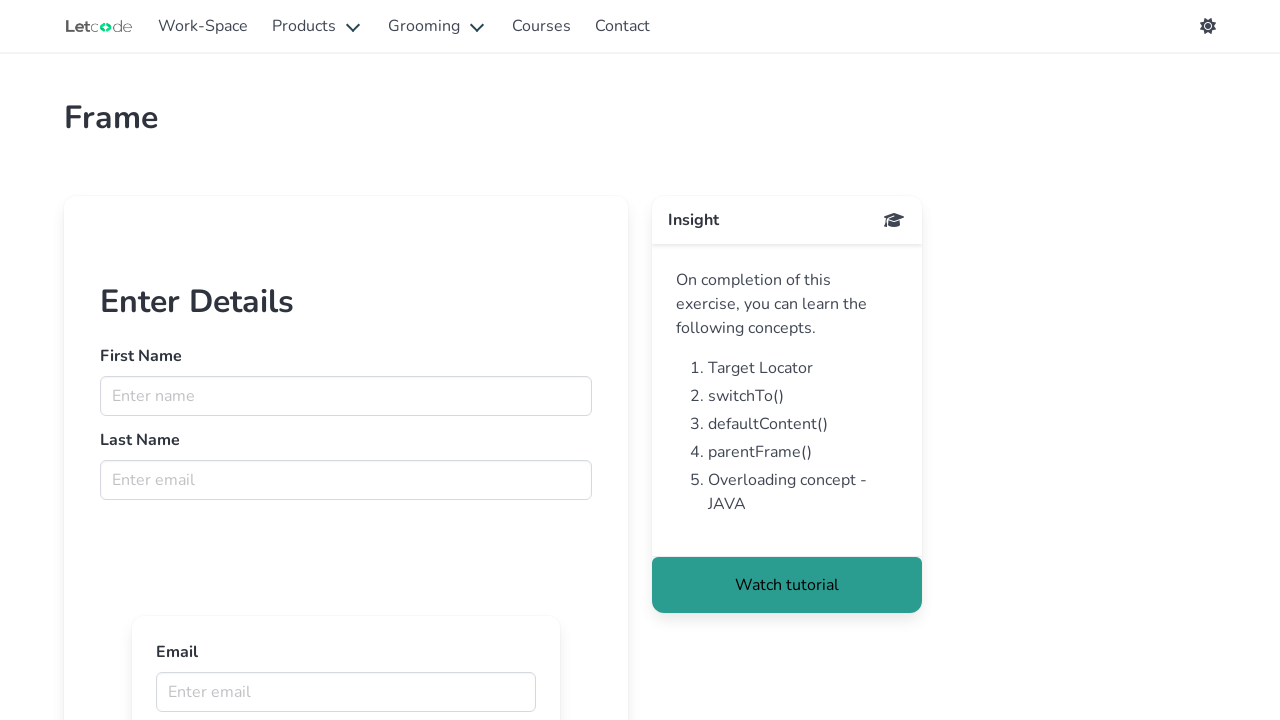

Filled name field with 'Elena' in first iframe on iframe[name="firstFr"] >> internal:control=enter-frame >> internal:role=textbox[
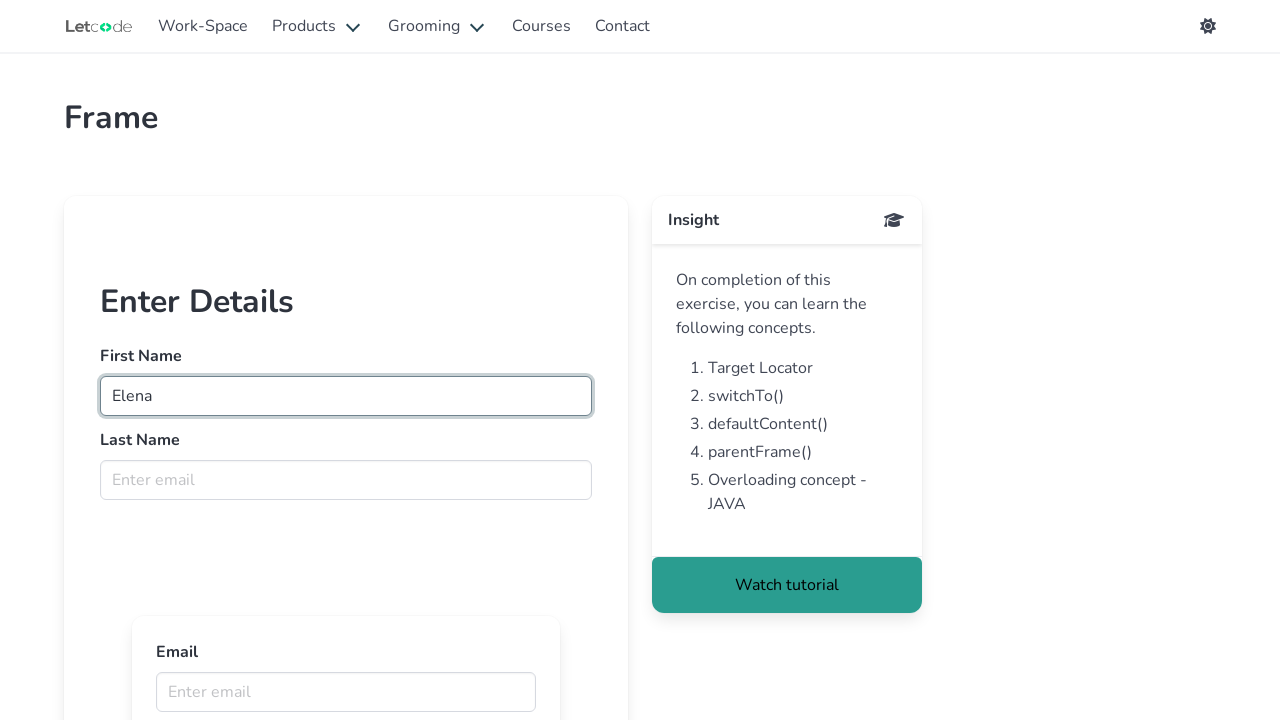

Filled email field with 'Grue' in first iframe on iframe[name="firstFr"] >> internal:control=enter-frame >> internal:role=textbox[
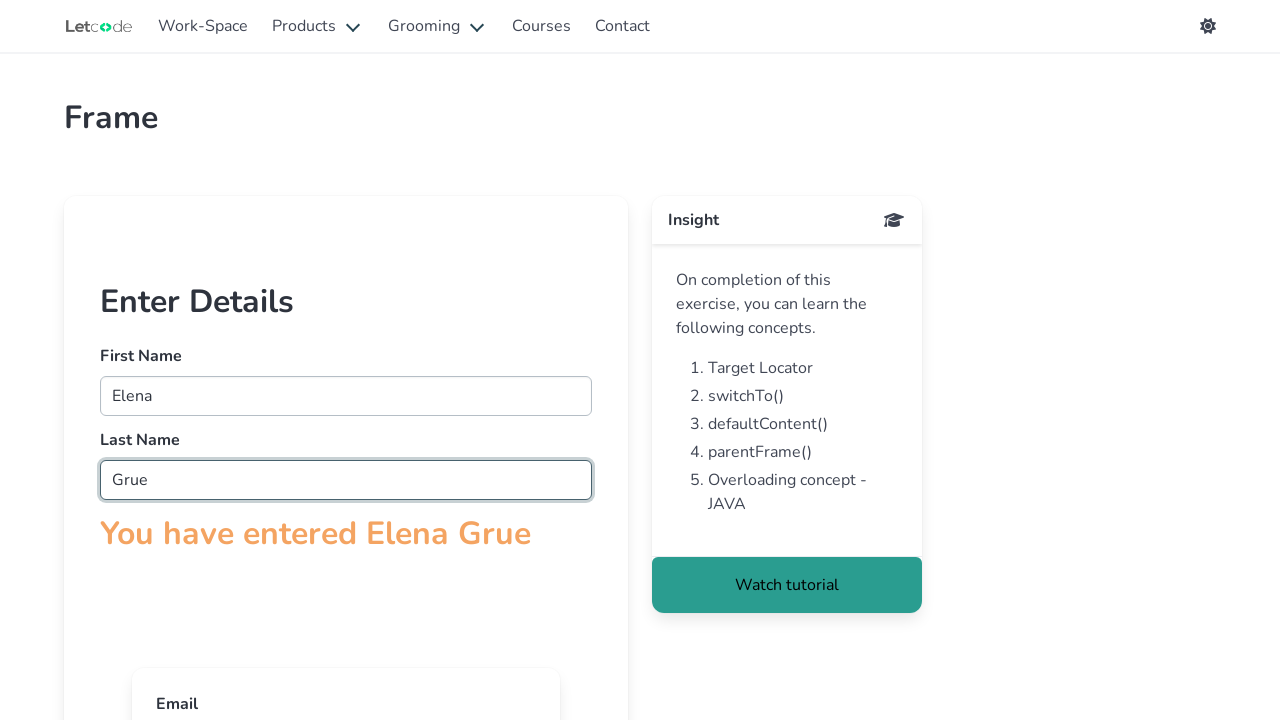

Located nested iframe within first iframe
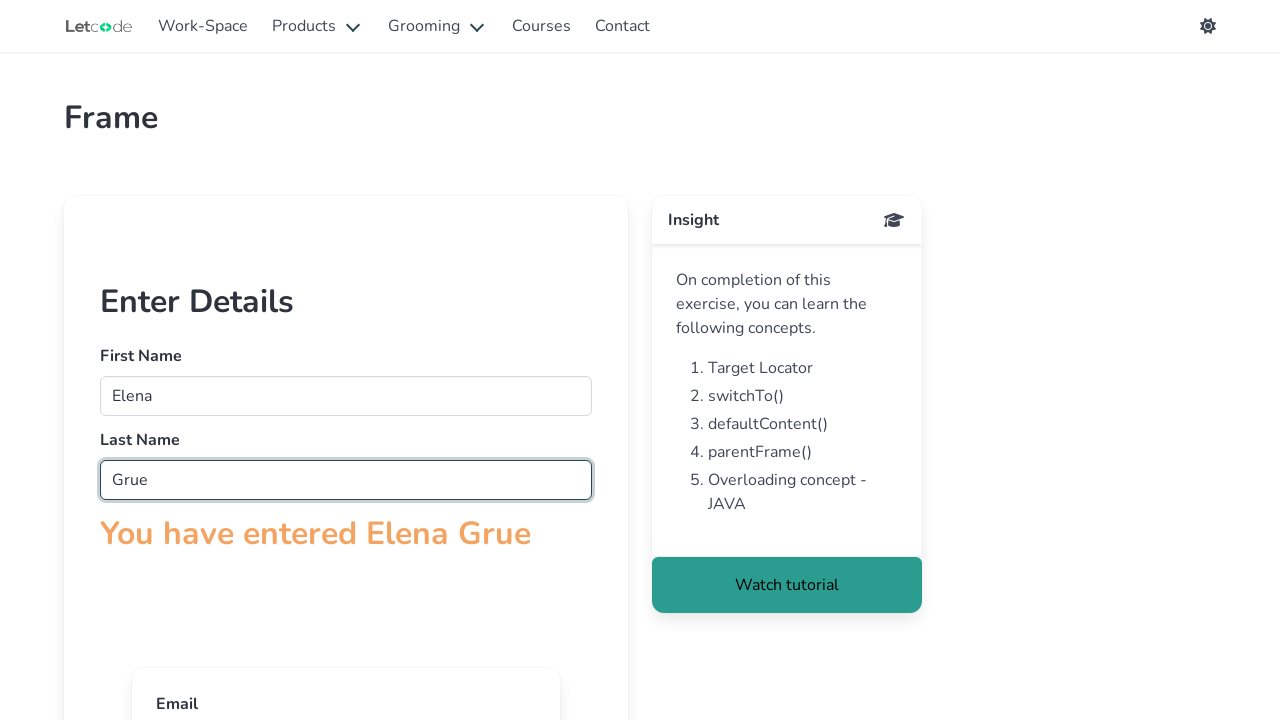

Filled email field with 'elena@email.com' in nested iframe on iframe[name="firstFr"] >> internal:control=enter-frame >> app-frame-content ifra
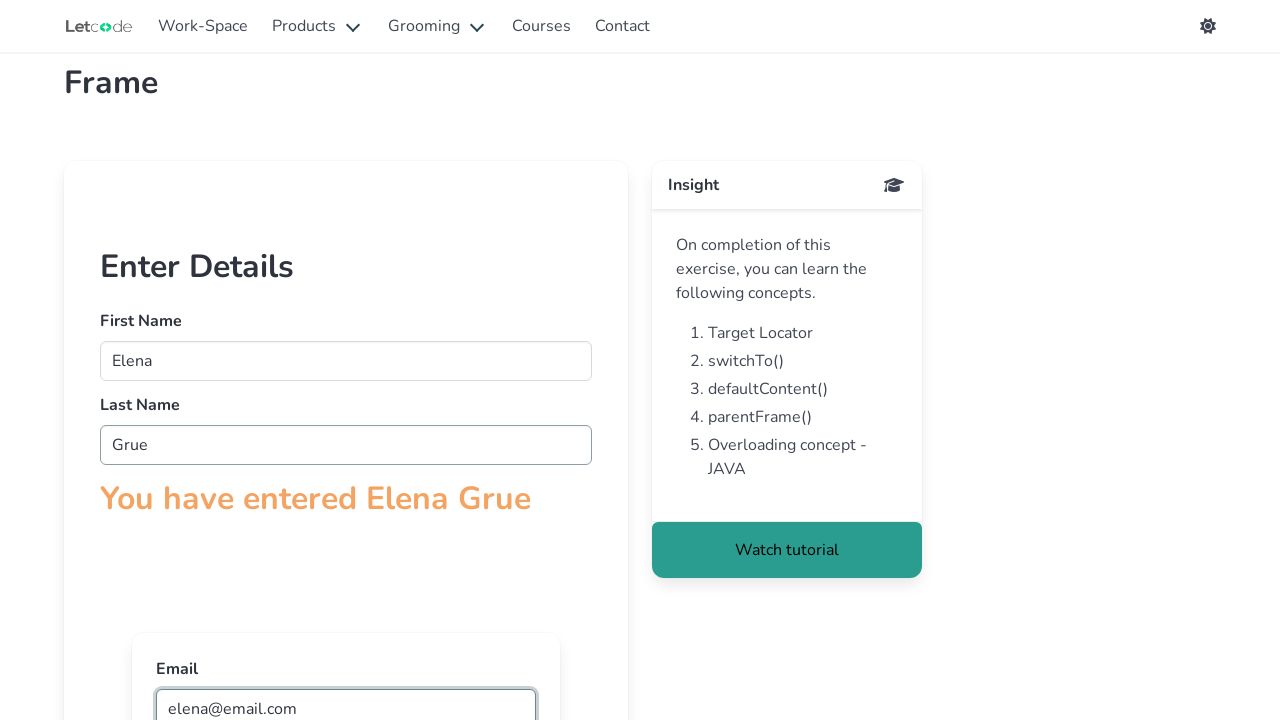

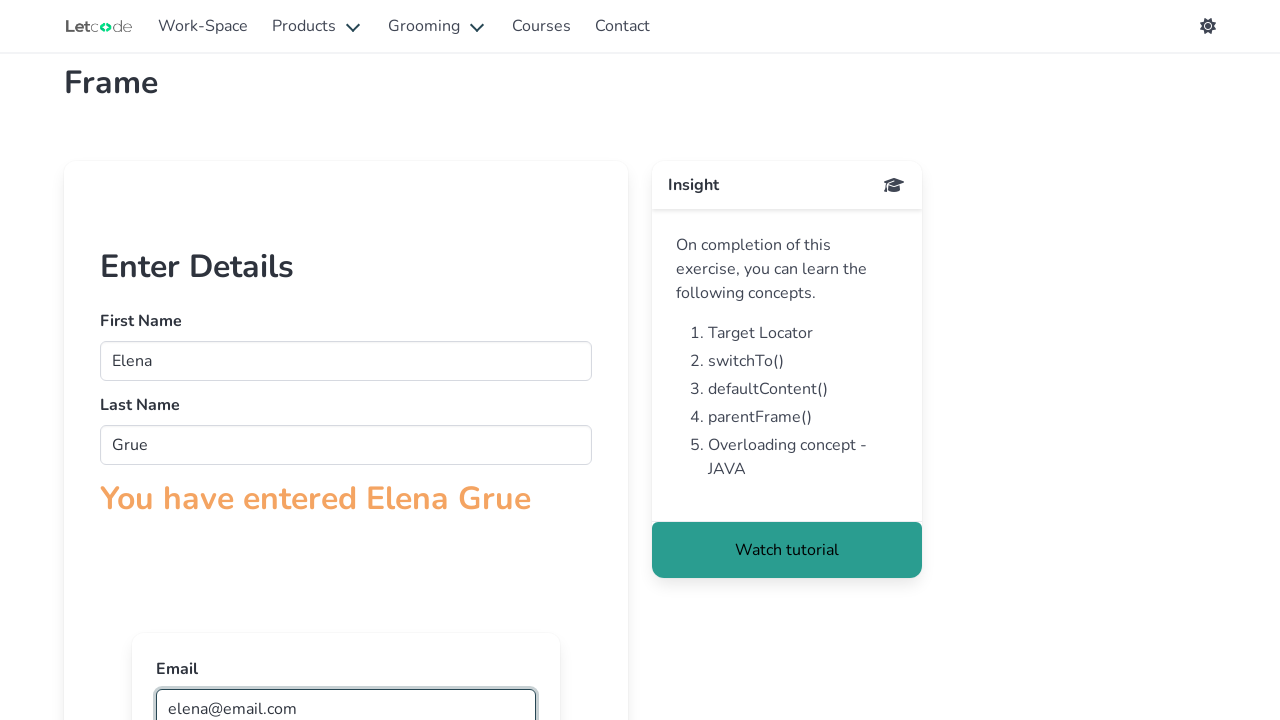